Tests JavaScript alert and confirm dialog handling by filling a name field, triggering an alert, accepting it, then triggering a confirm dialog and dismissing it

Starting URL: https://rahulshettyacademy.com/AutomationPractice/

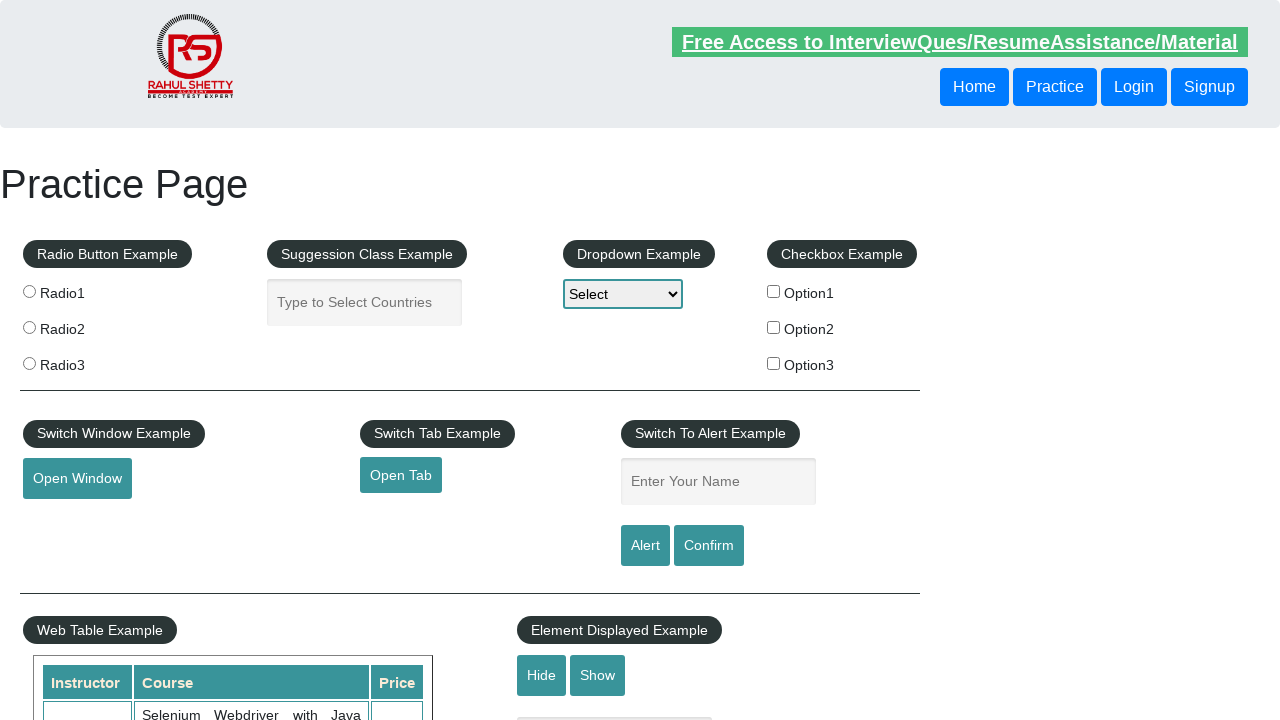

Filled name field with 'Pavan' on #name
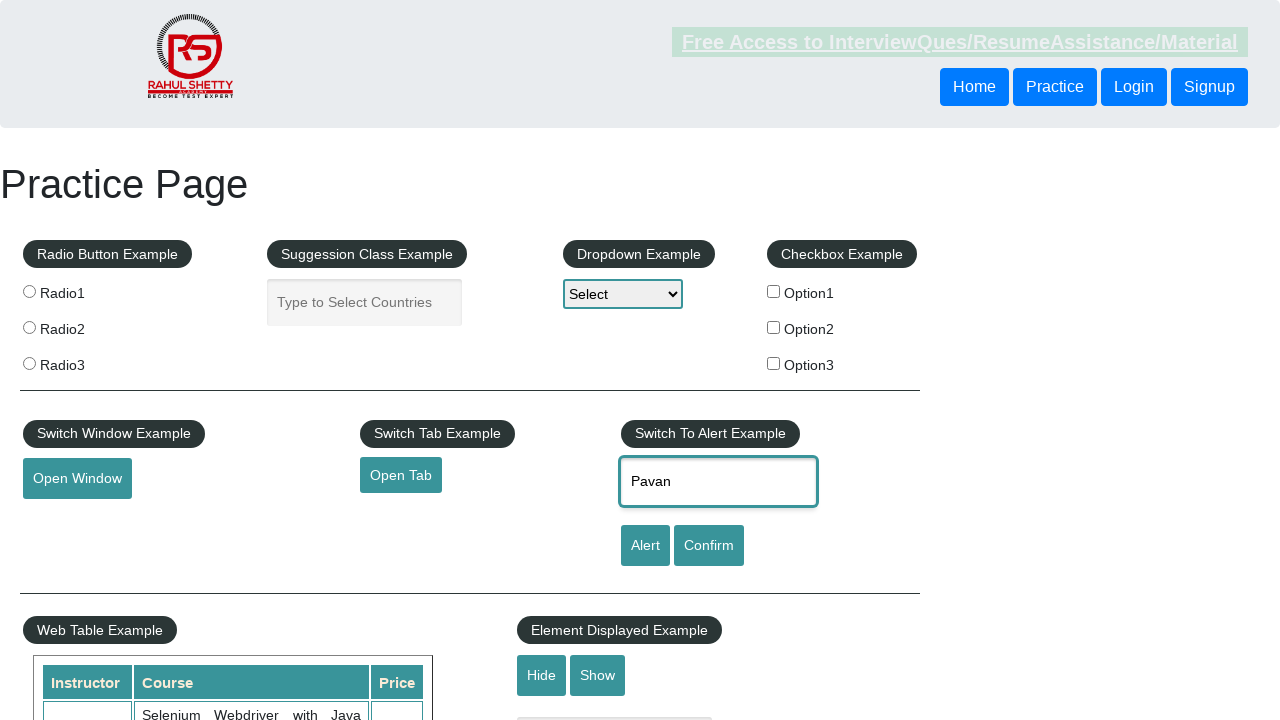

Clicked alert button at (645, 546) on [id='alertbtn']
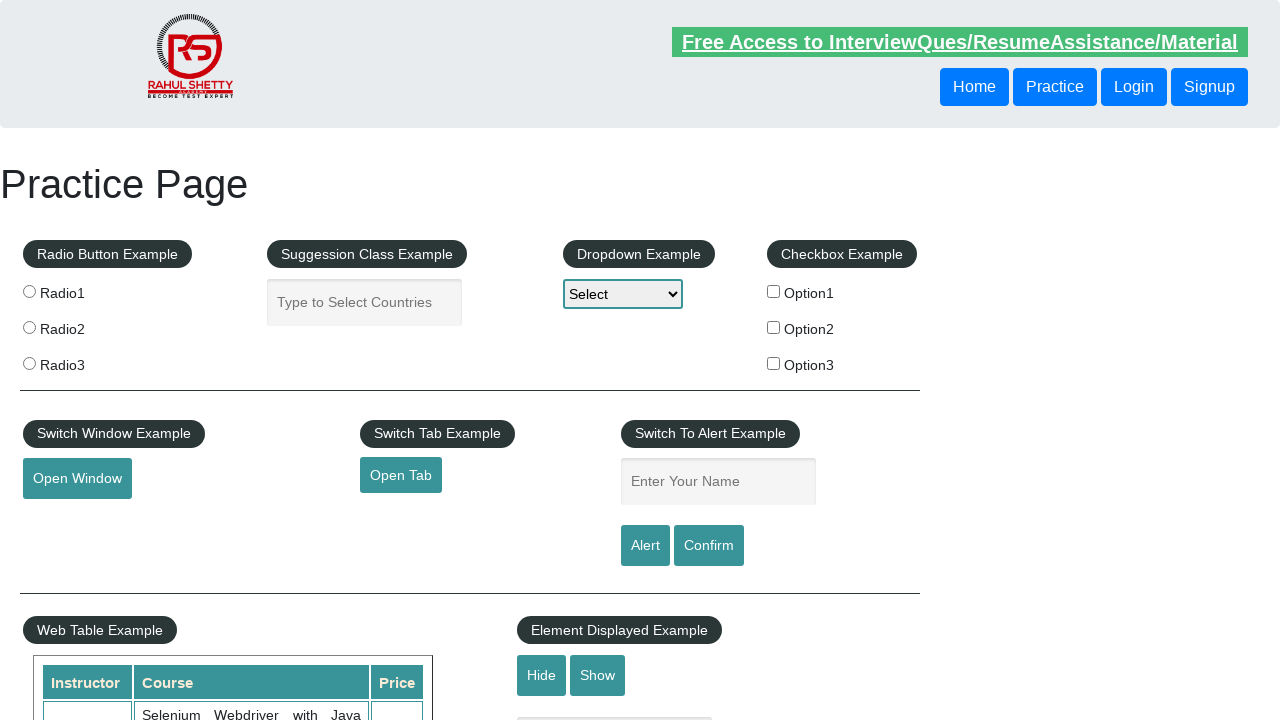

Set up dialog handler to accept alerts
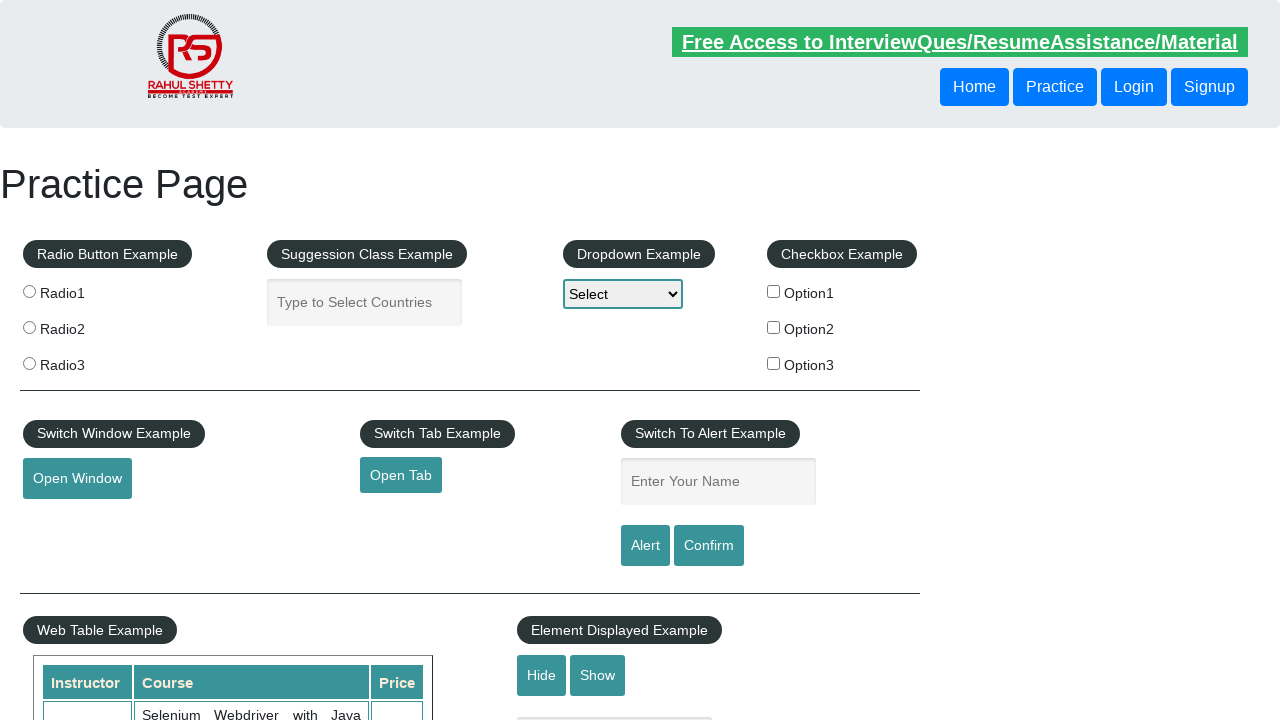

Waited for alert dialog to appear and be accepted
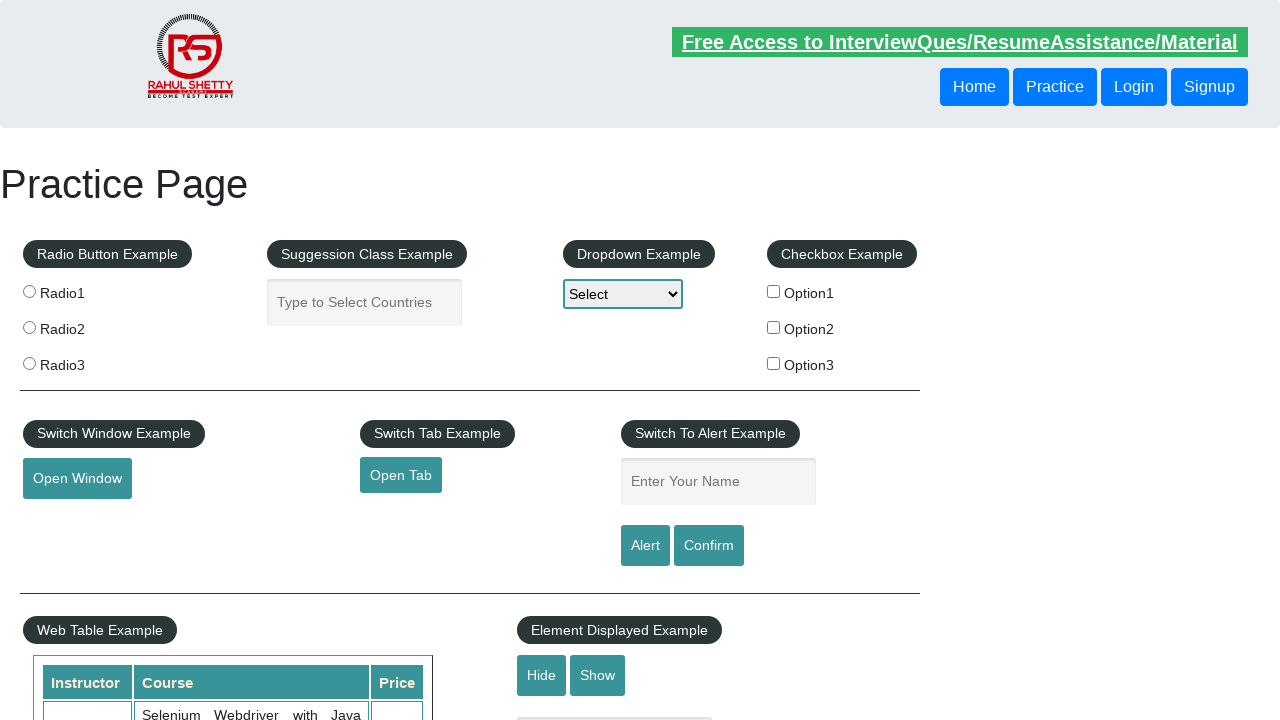

Clicked confirm button at (709, 546) on #confirmbtn
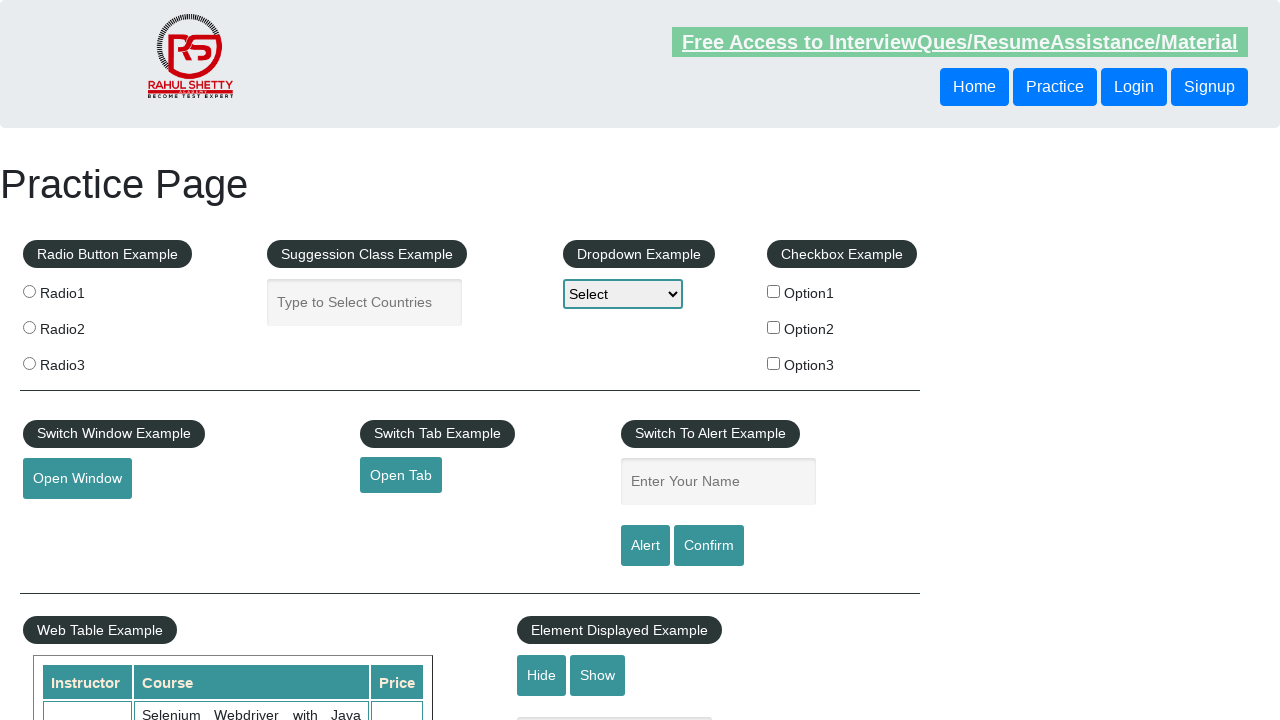

Set up dialog handler to dismiss confirm dialogs
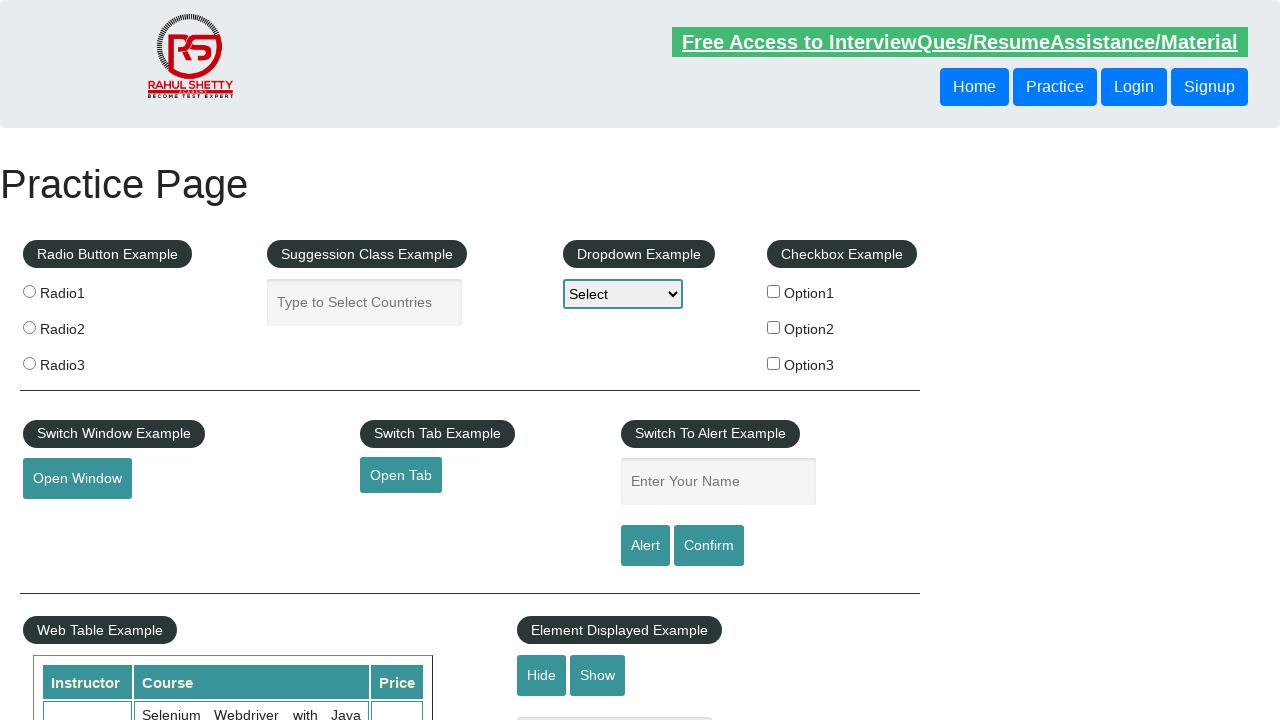

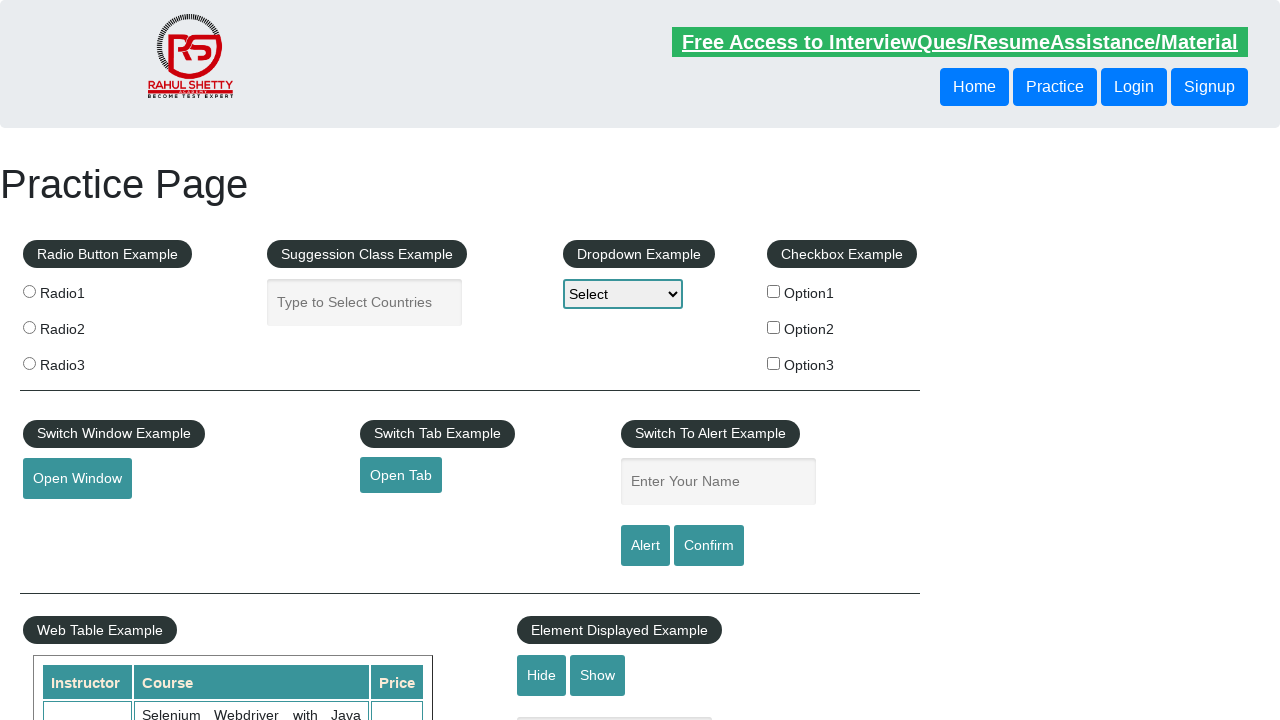